Tests responsive design by checking different viewport sizes on the homepage and verifying mobile menu visibility

Starting URL: https://truecheckia.com

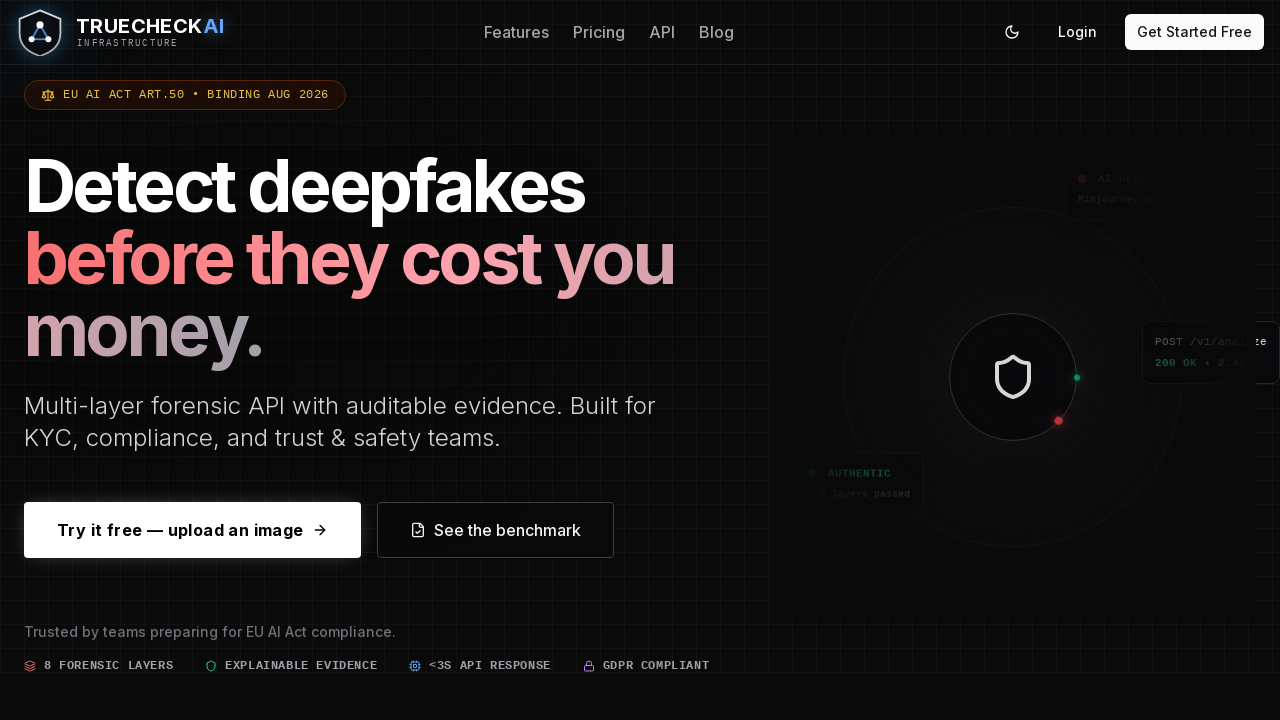

Set viewport to mobile size (375x667)
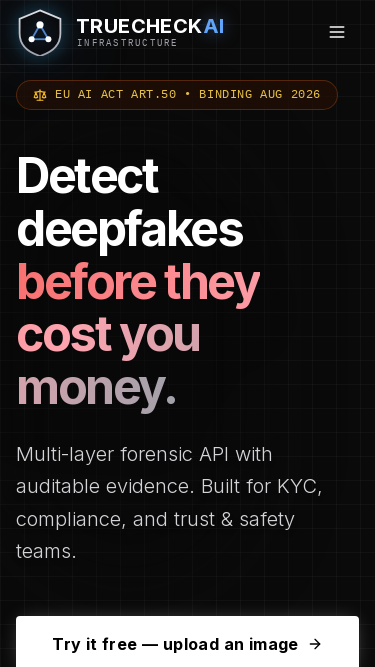

Located mobile menu element
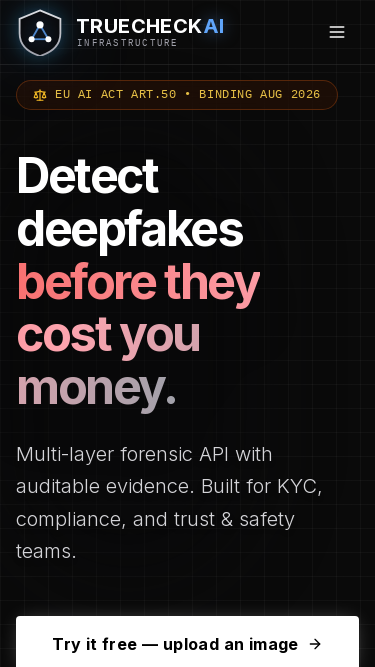

Set viewport to tablet size (768x1024)
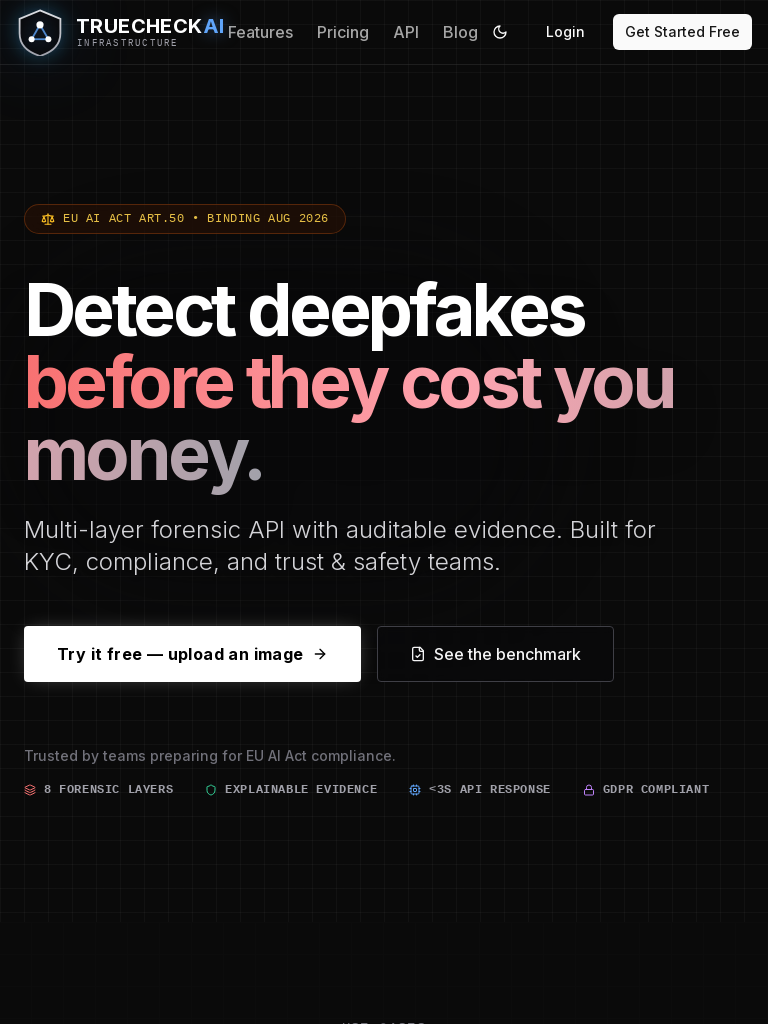

Reloaded page for tablet view
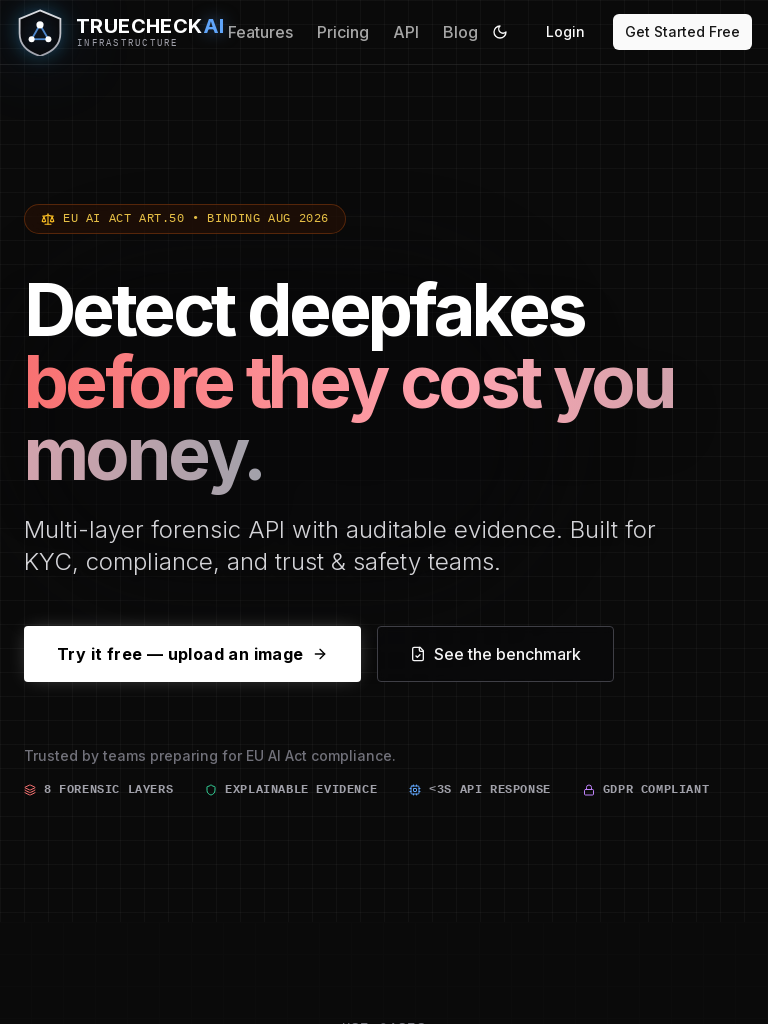

Page fully loaded in tablet view (network idle)
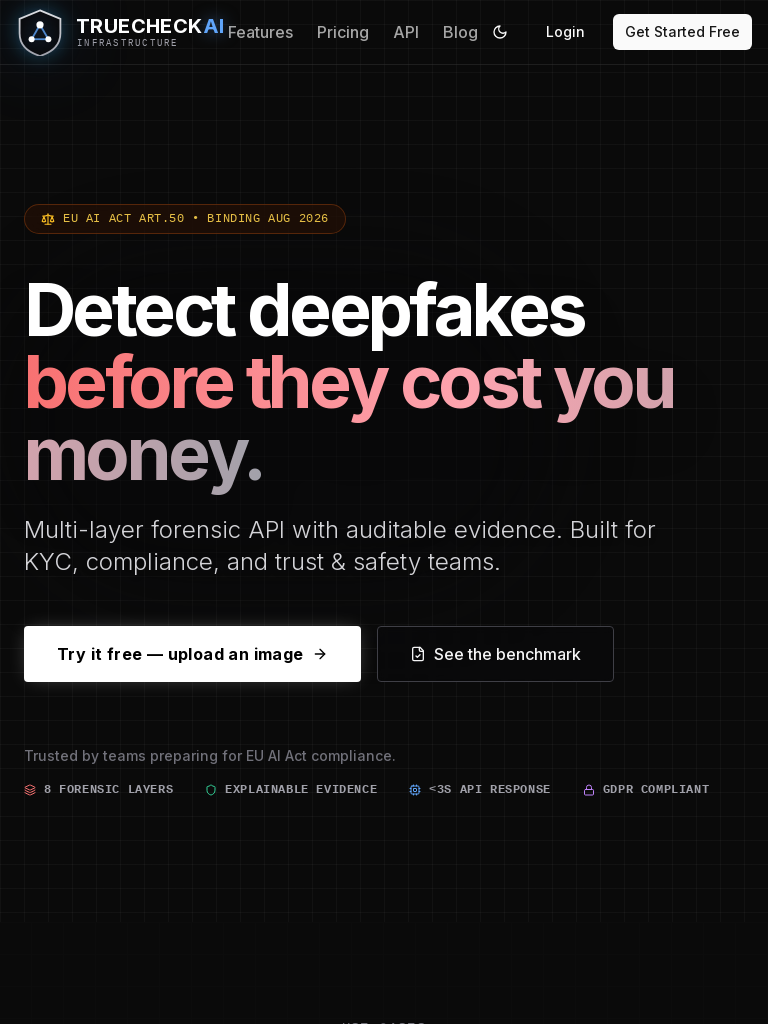

Set viewport to desktop size (1920x1080)
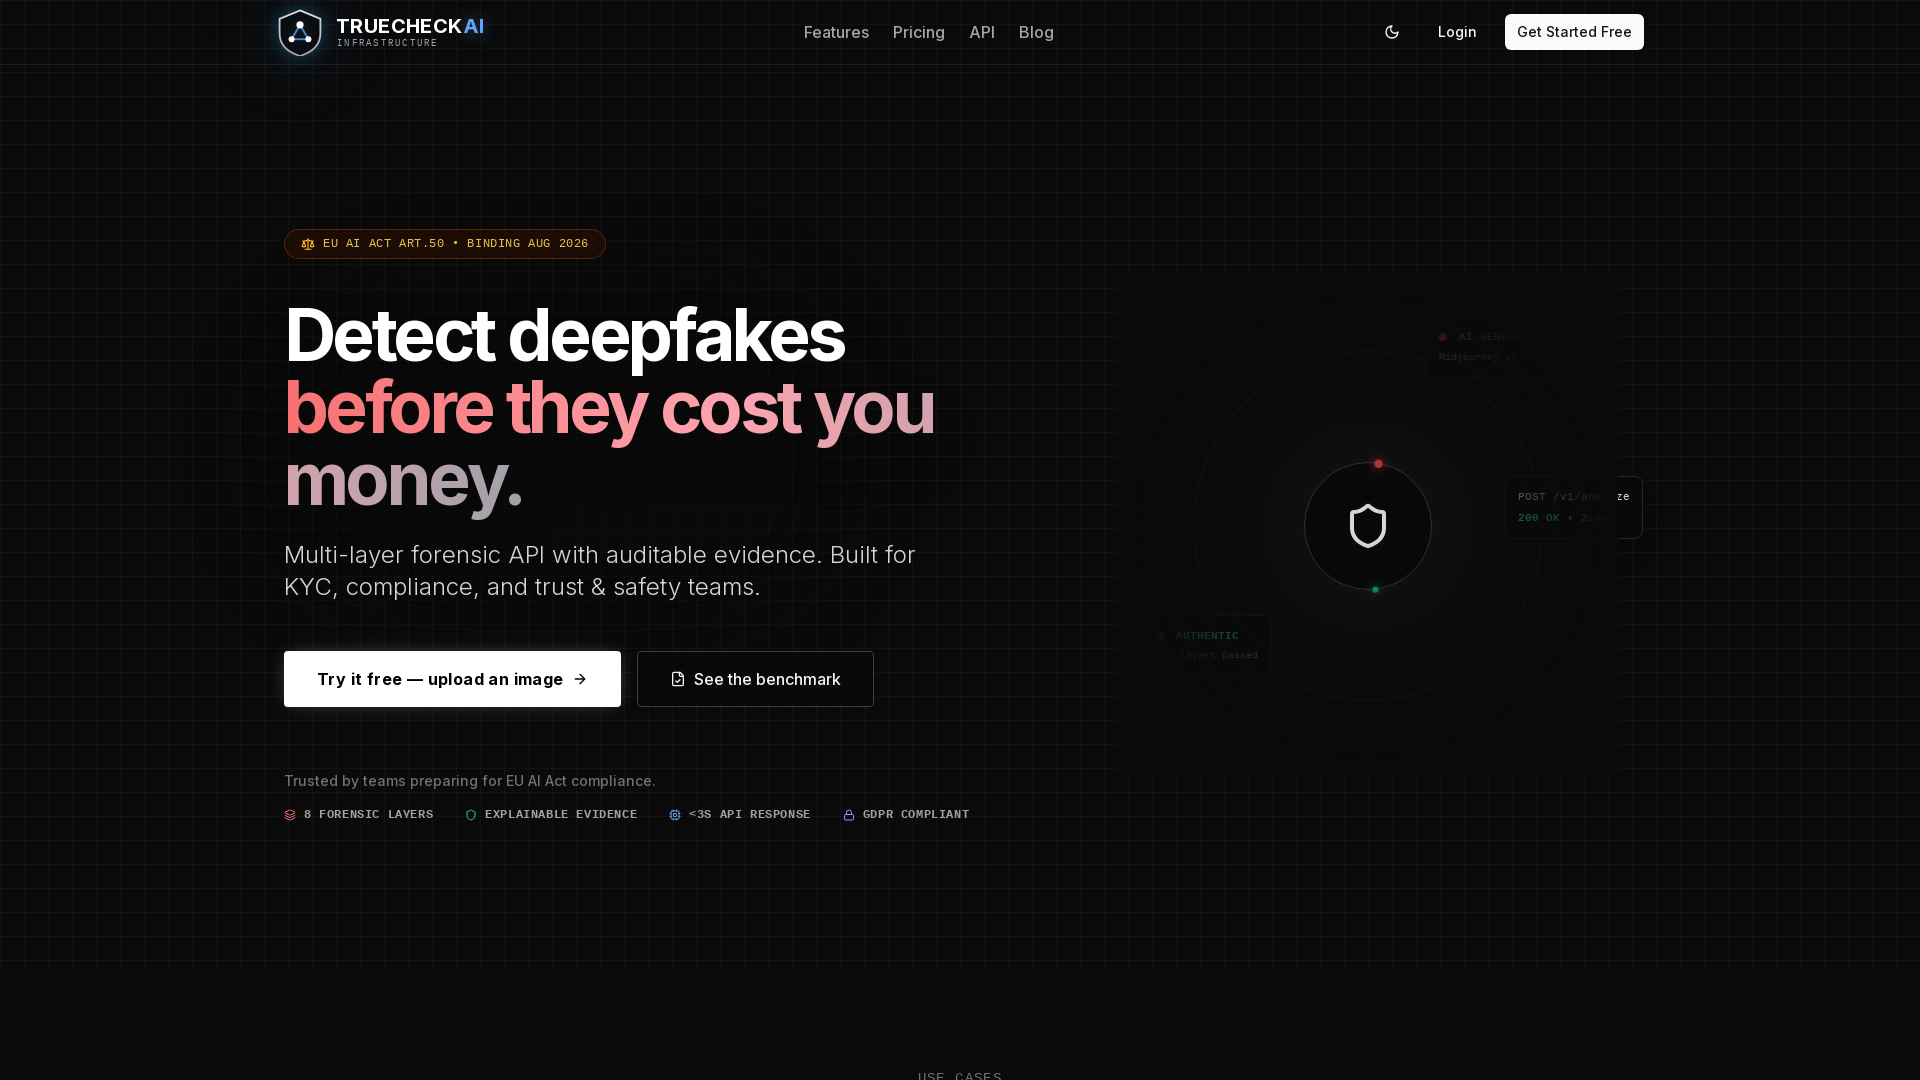

Reloaded page for desktop view
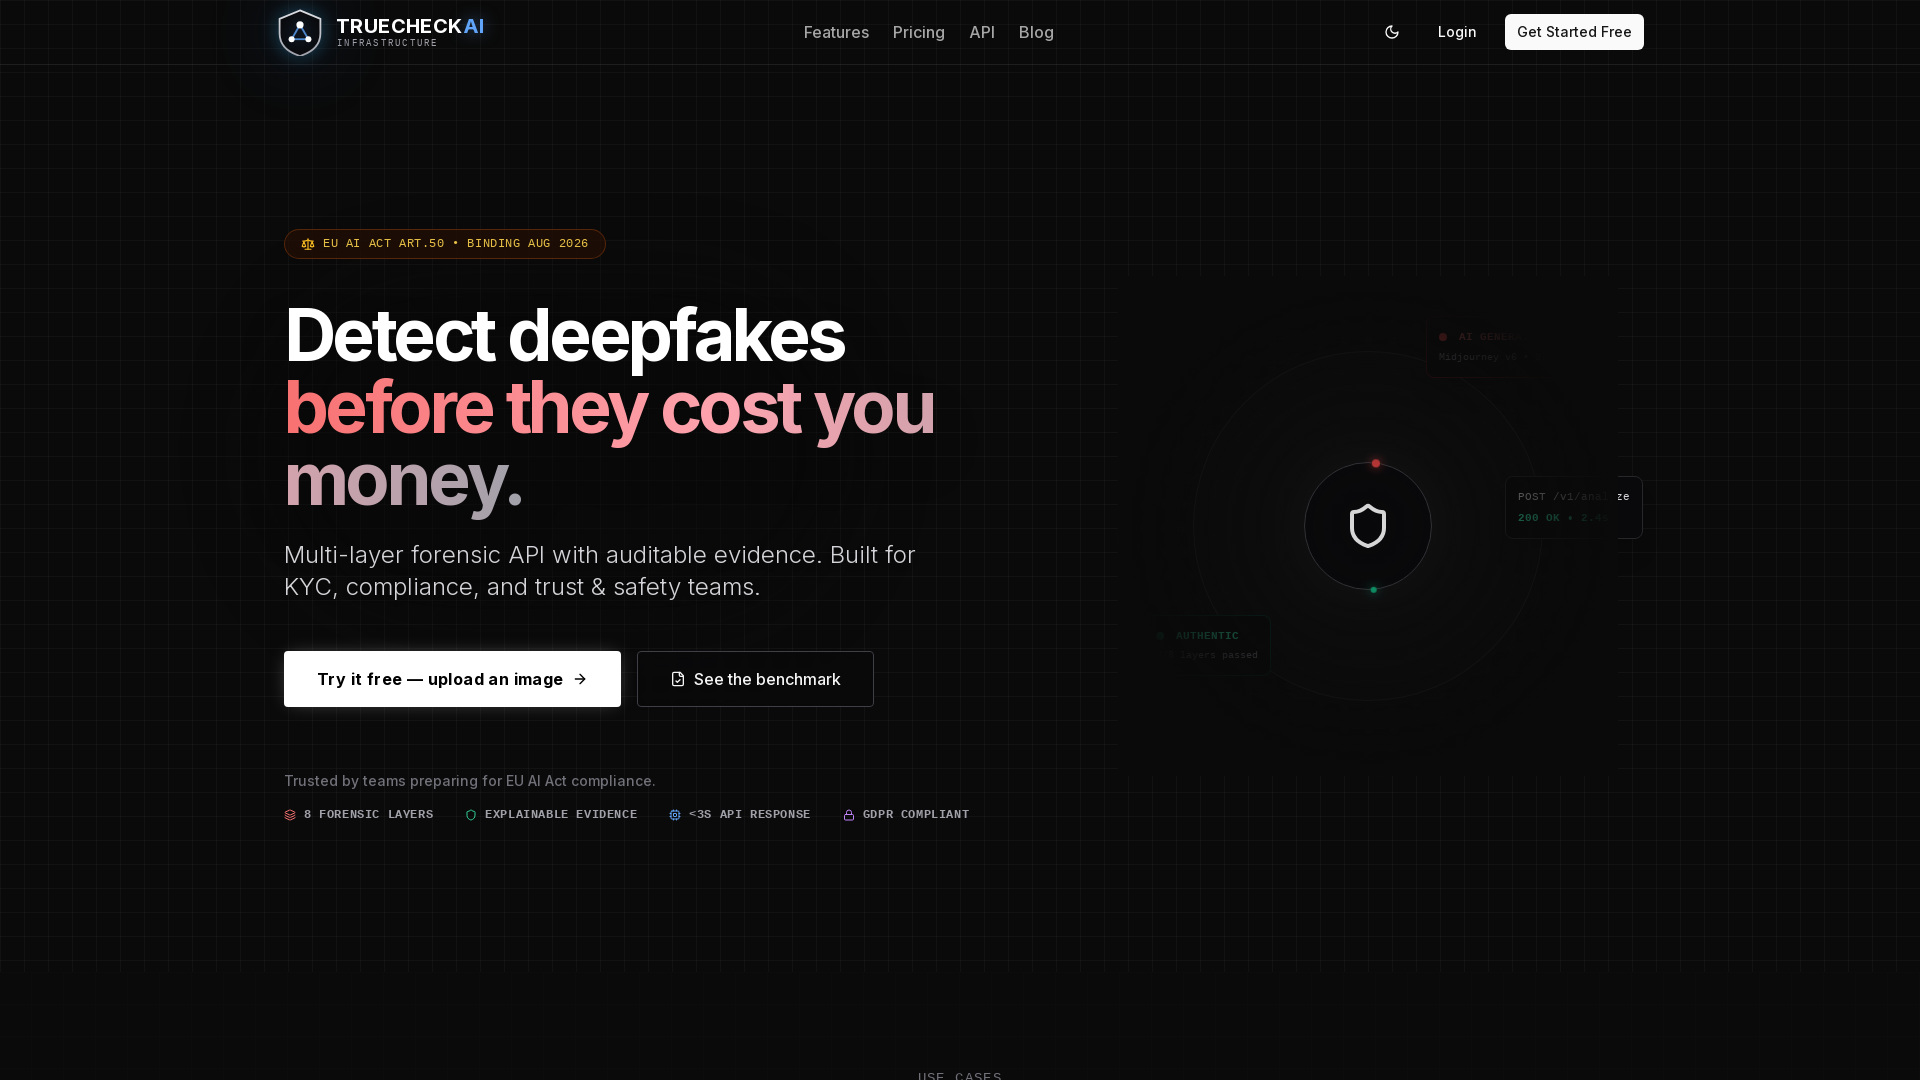

Page fully loaded in desktop view (network idle)
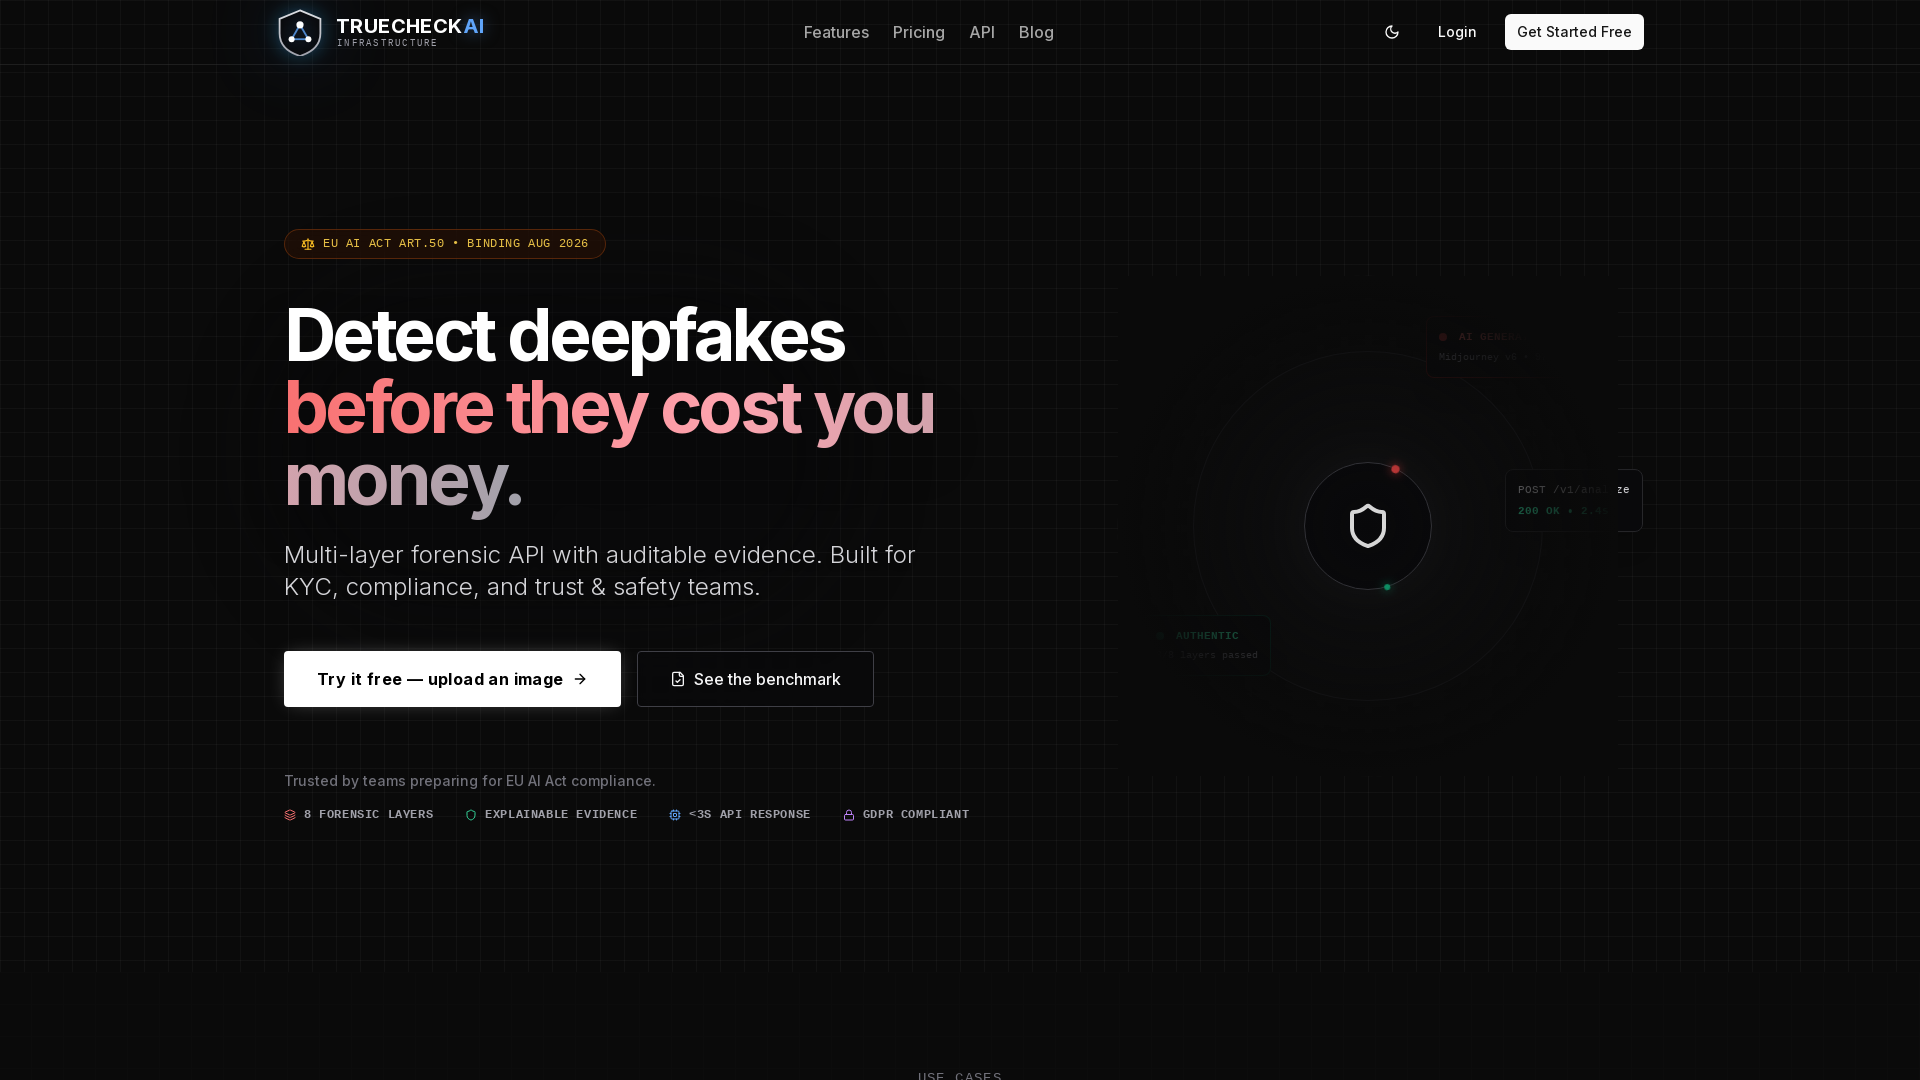

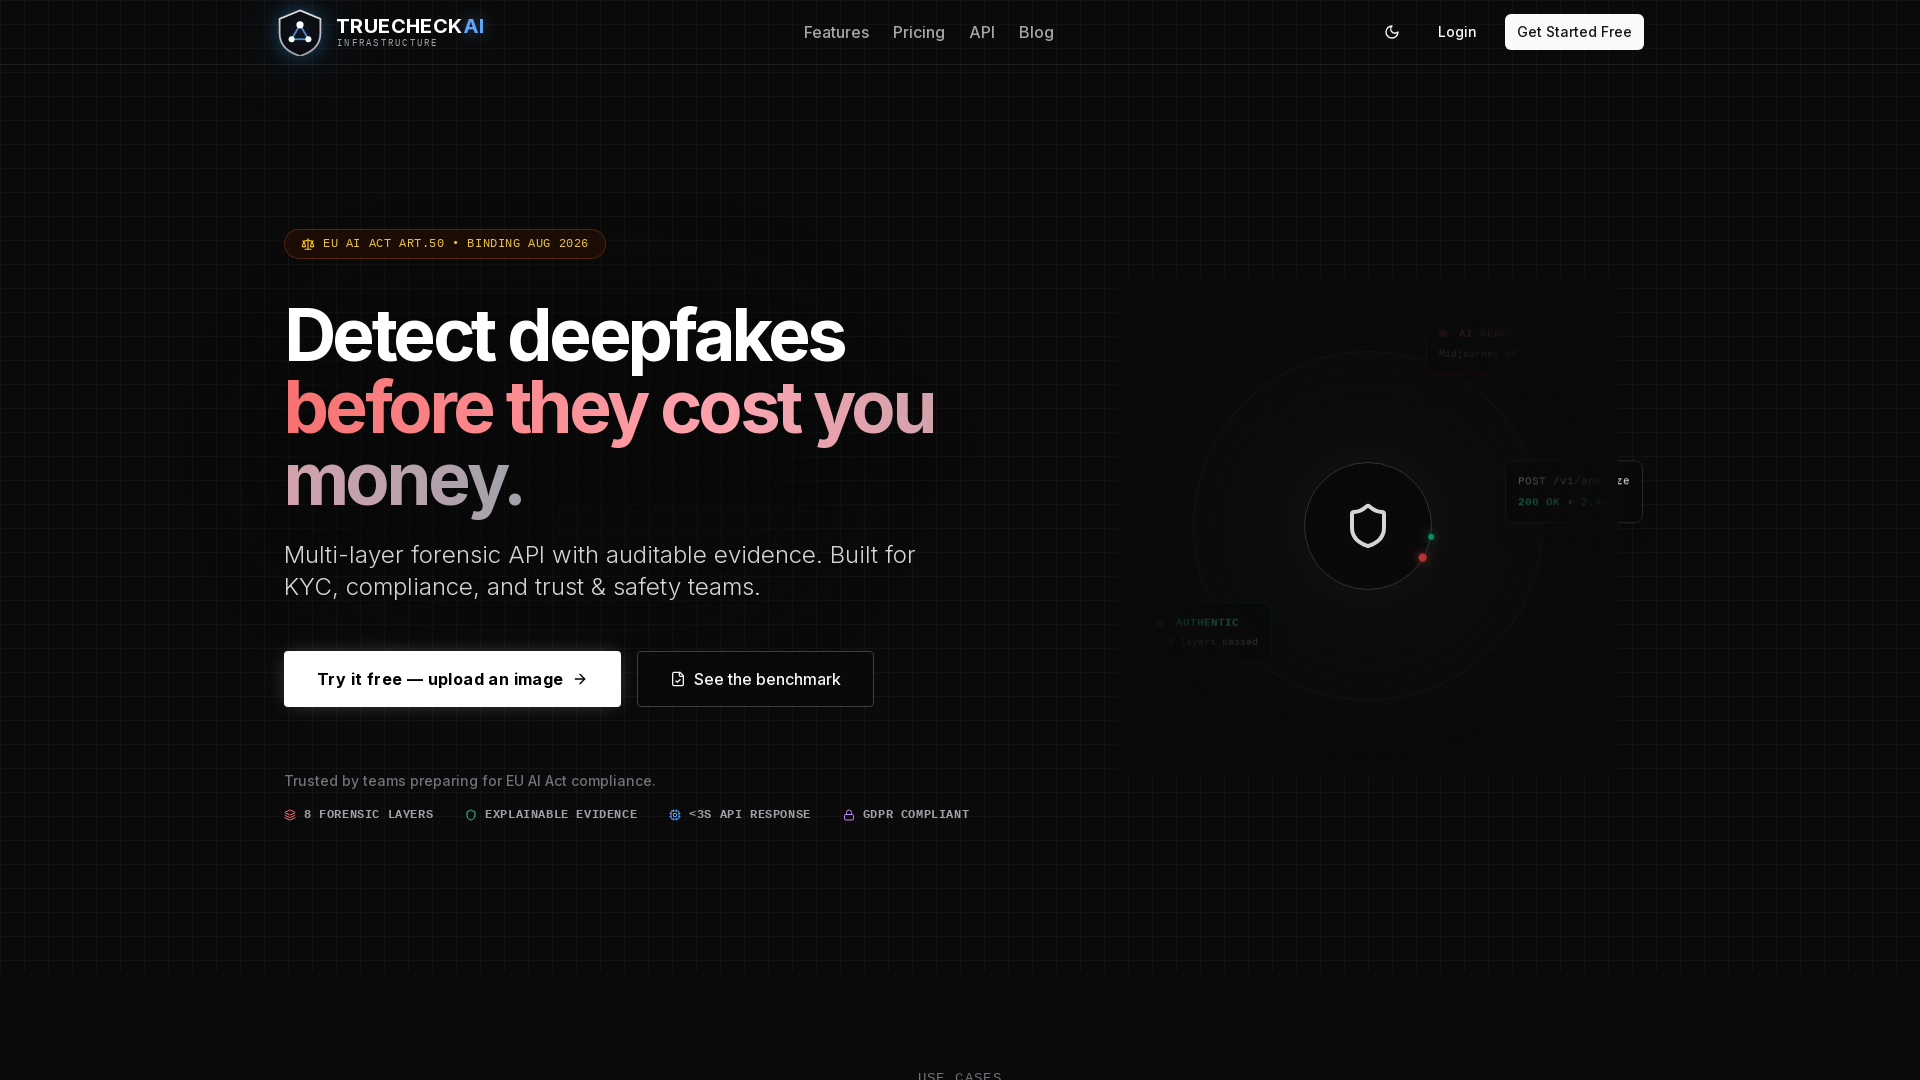